Tests window handling functionality by opening a new window through a link, switching between windows, and verifying content in both windows

Starting URL: https://the-internet.herokuapp.com/windows

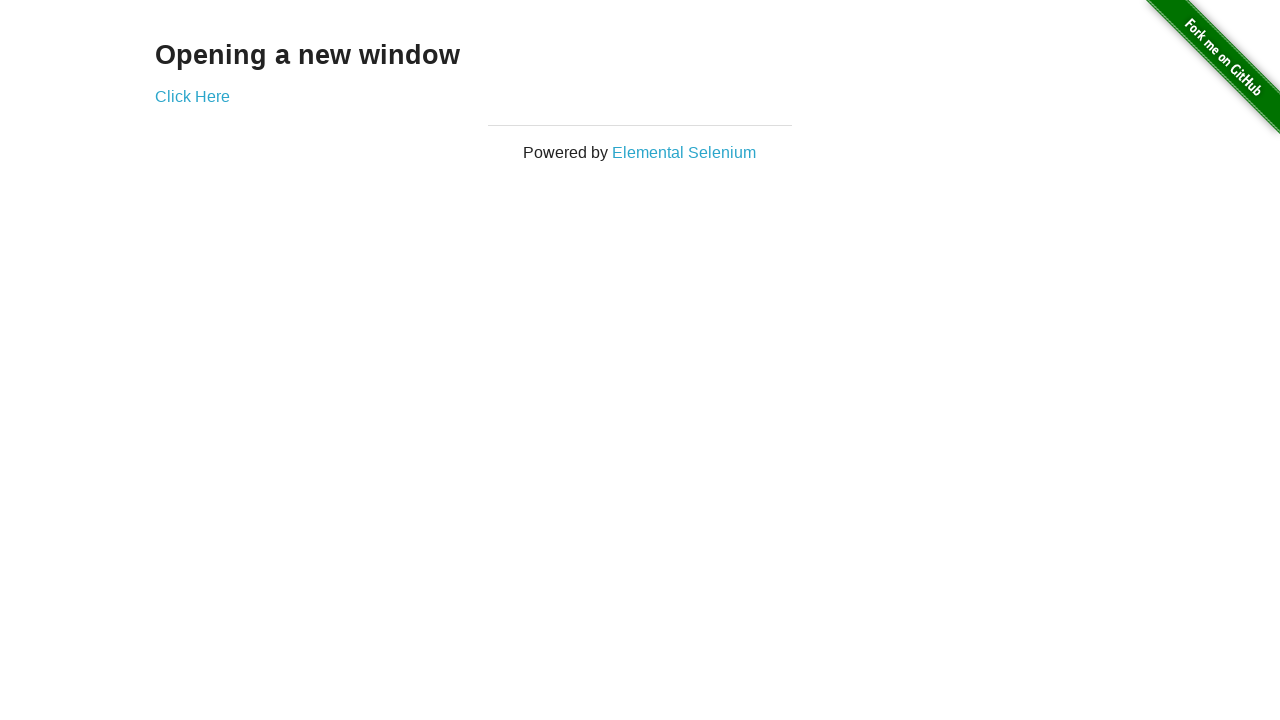

Clicked 'Click Here' link to open new window at (192, 96) on text='Click Here'
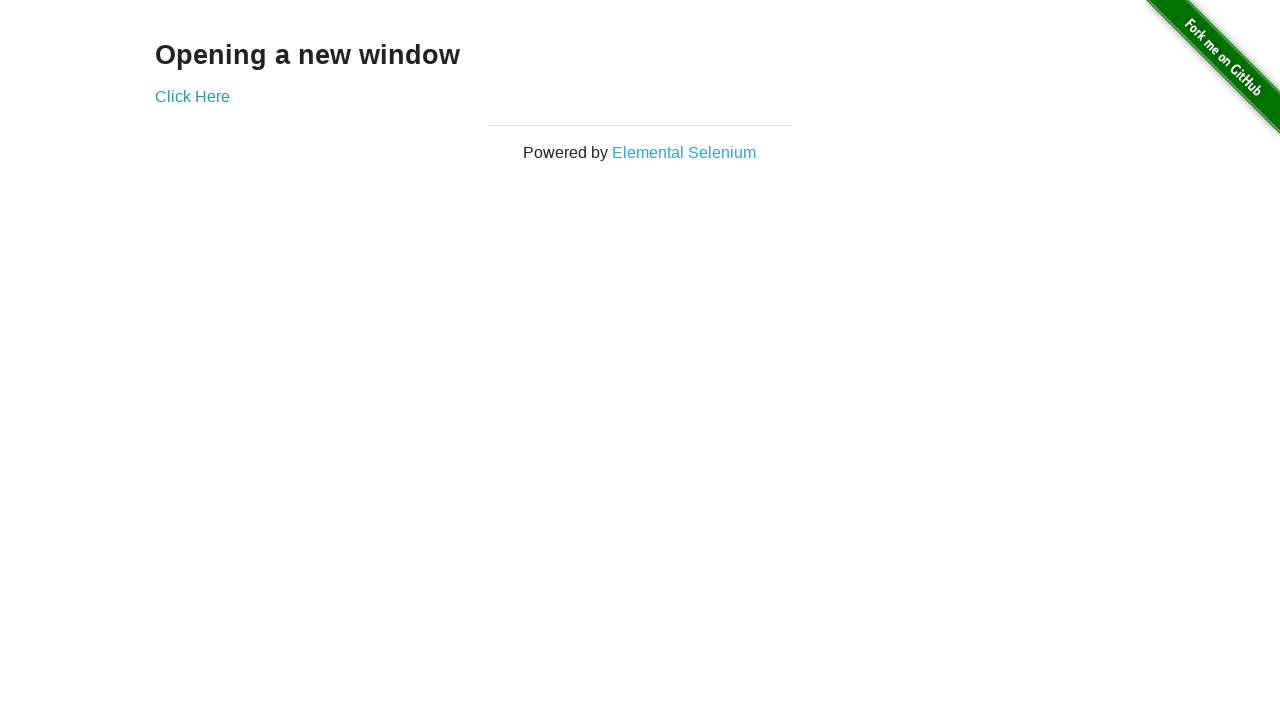

New window opened and captured
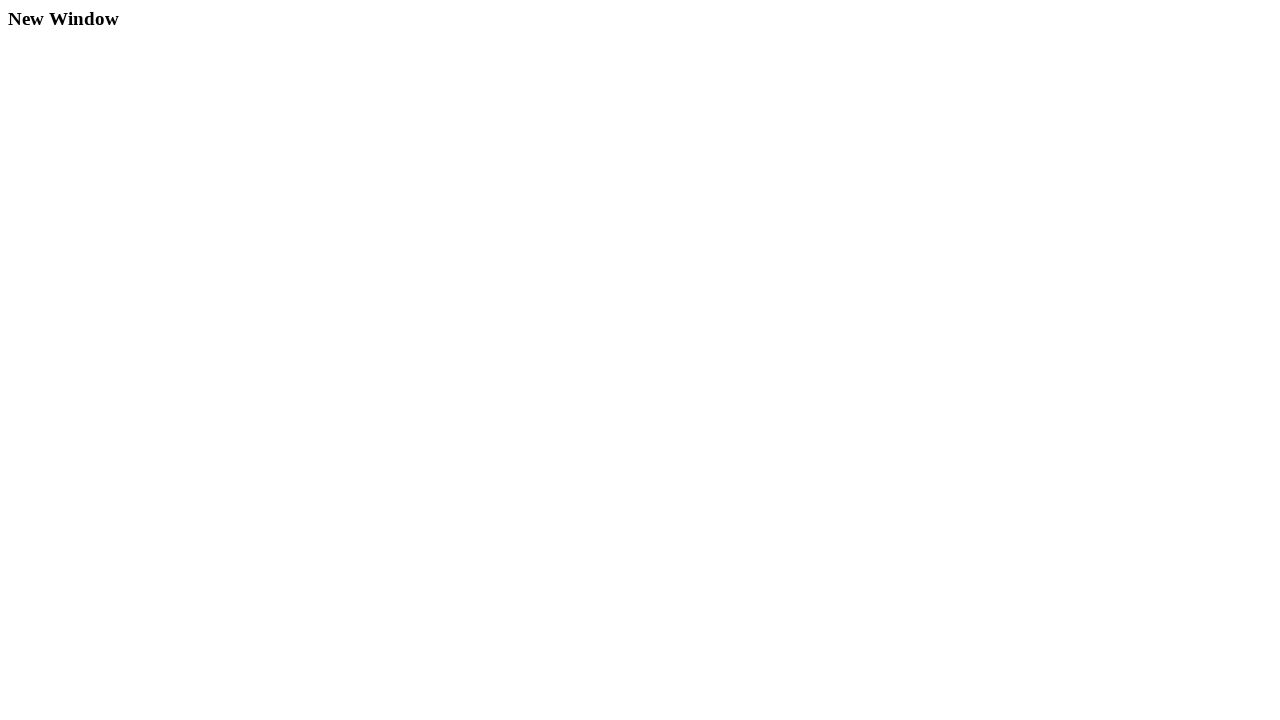

Retrieved h3 text from new window: 'New Window'
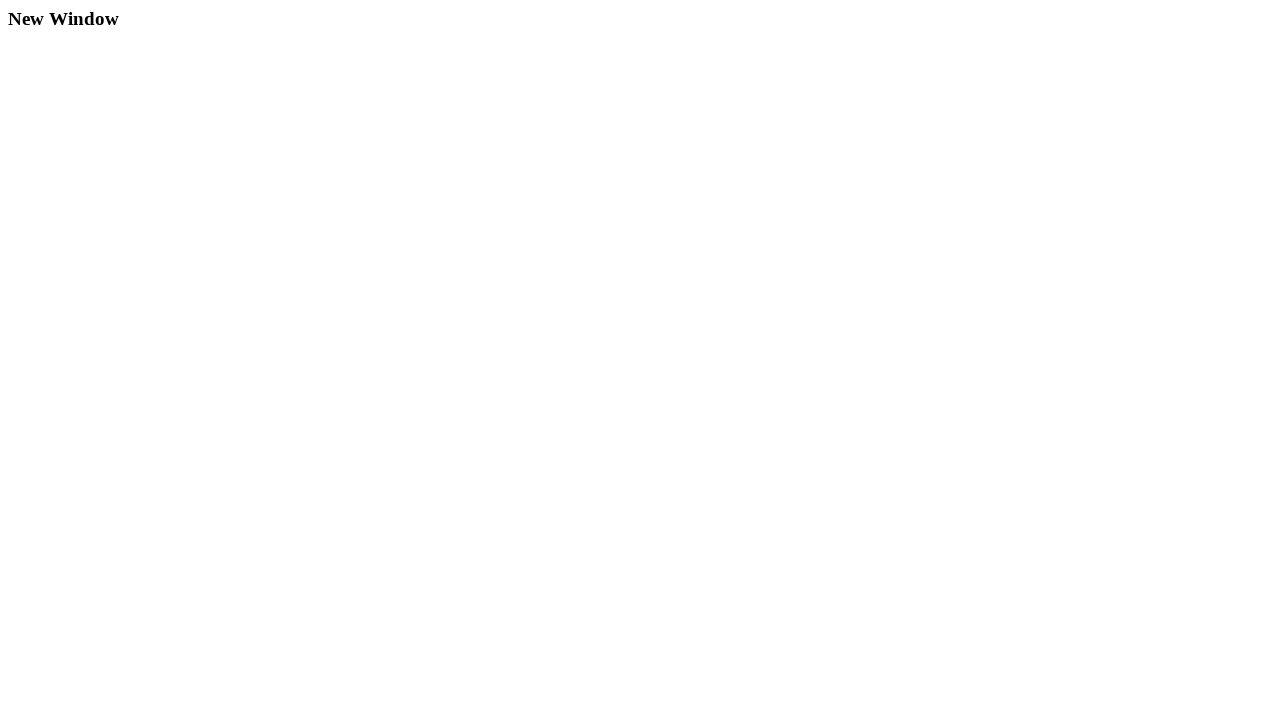

Closed the new window
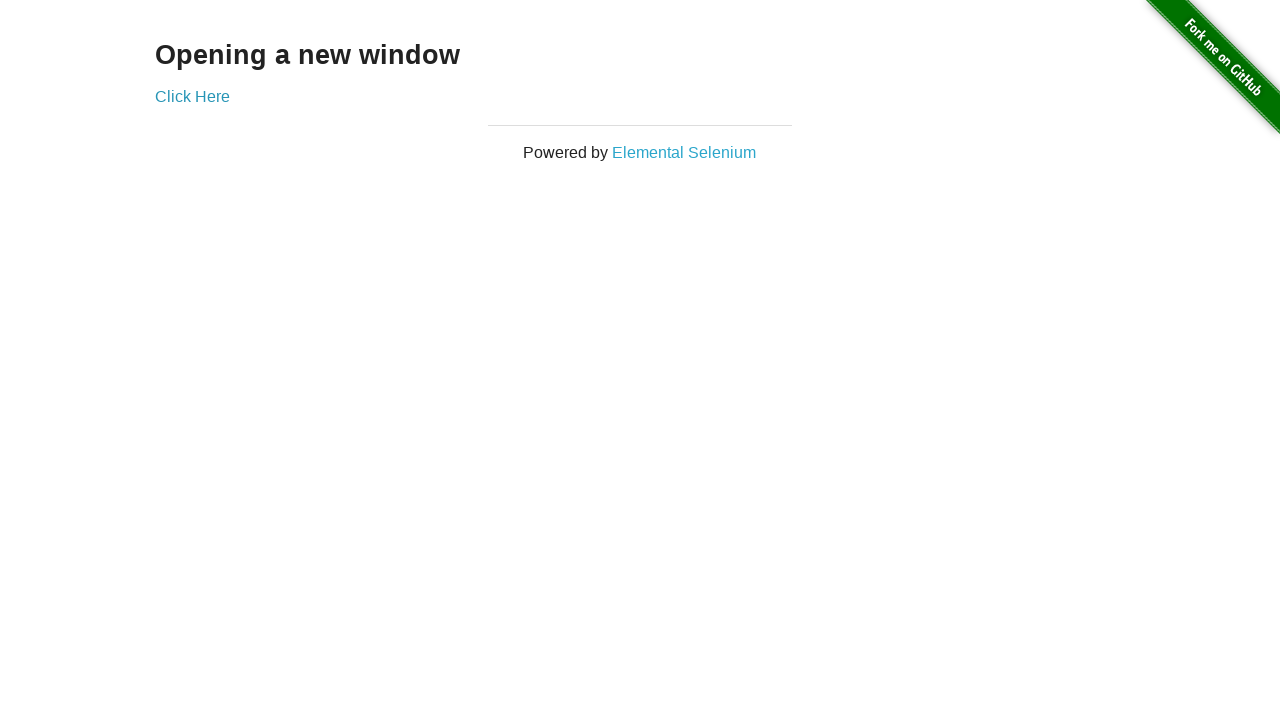

Retrieved h3 text from original window: 'Opening a new window'
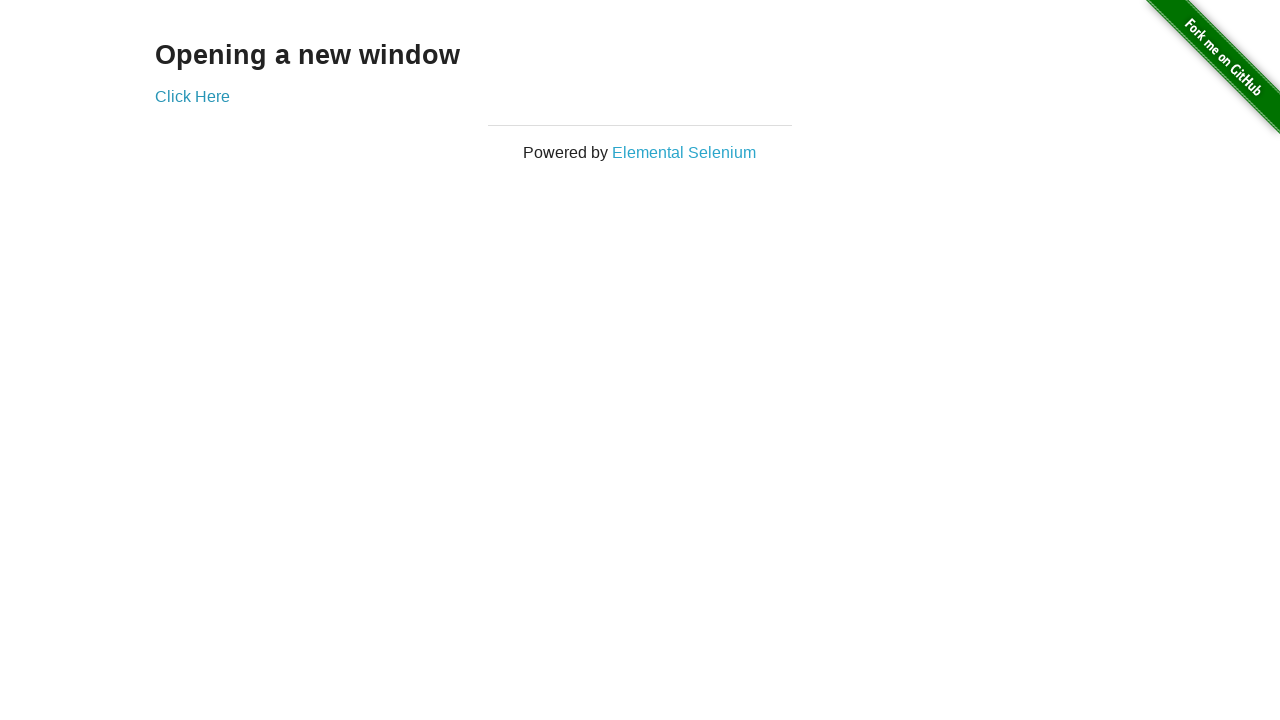

Verified that original window h3 text matches 'Opening a new window'
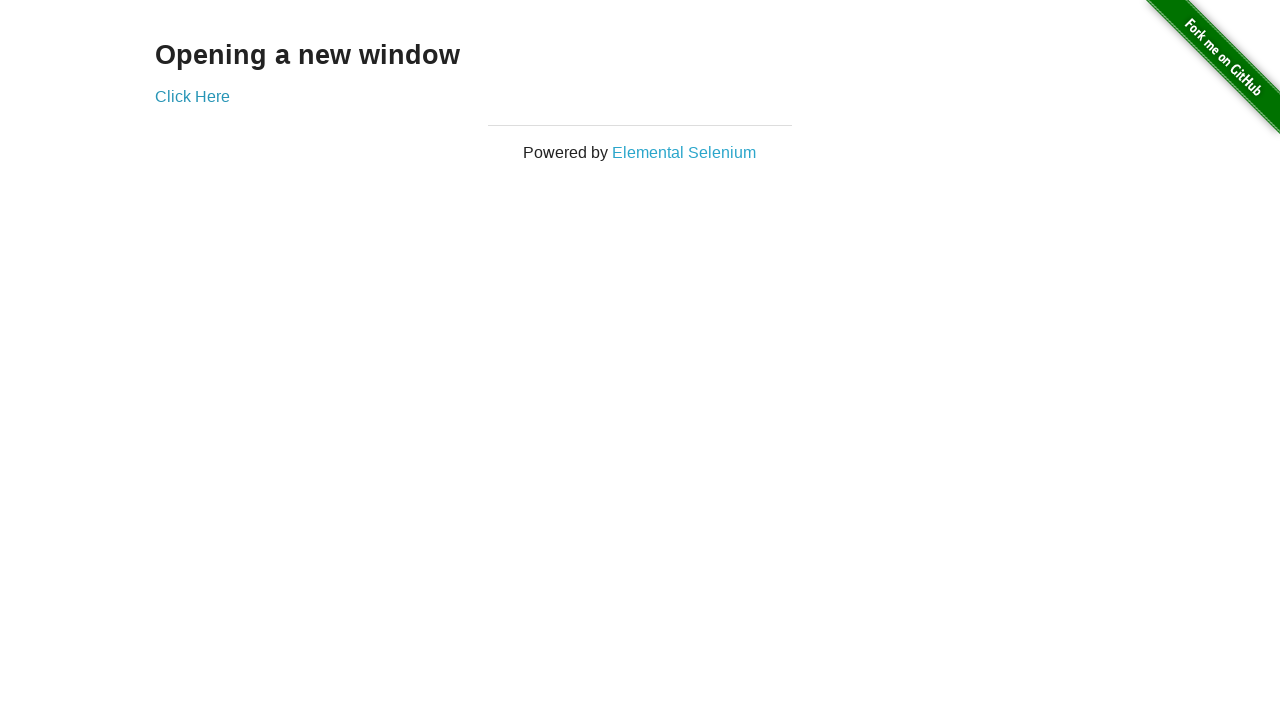

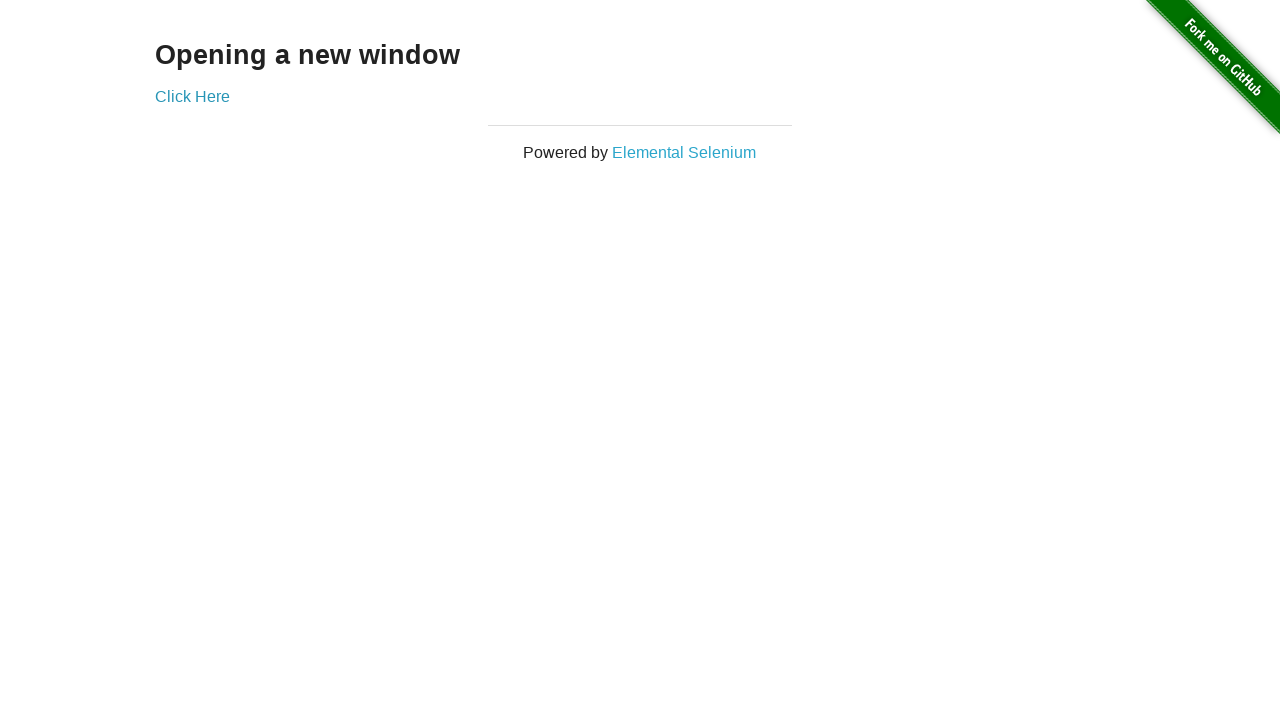